Tests that entering an empty string when editing a todo item removes that item from the list.

Starting URL: https://demo.playwright.dev/todomvc

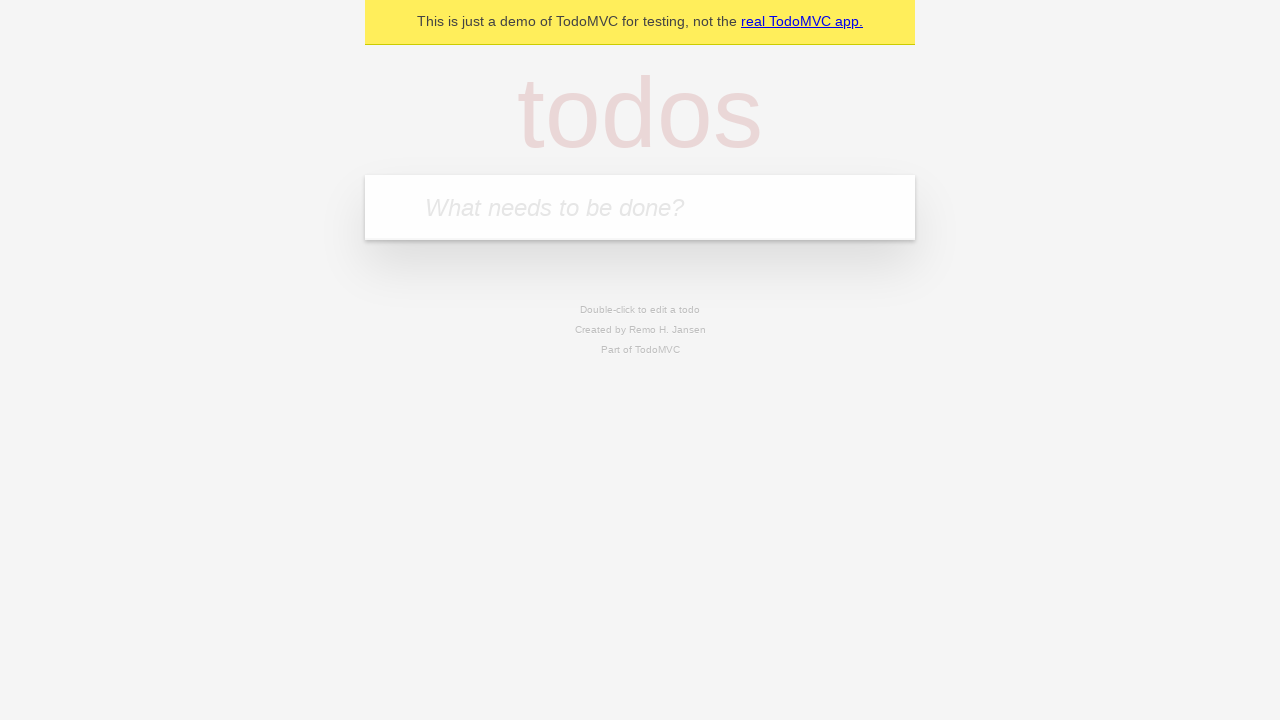

Filled todo input with 'buy some cheese' on internal:attr=[placeholder="What needs to be done?"i]
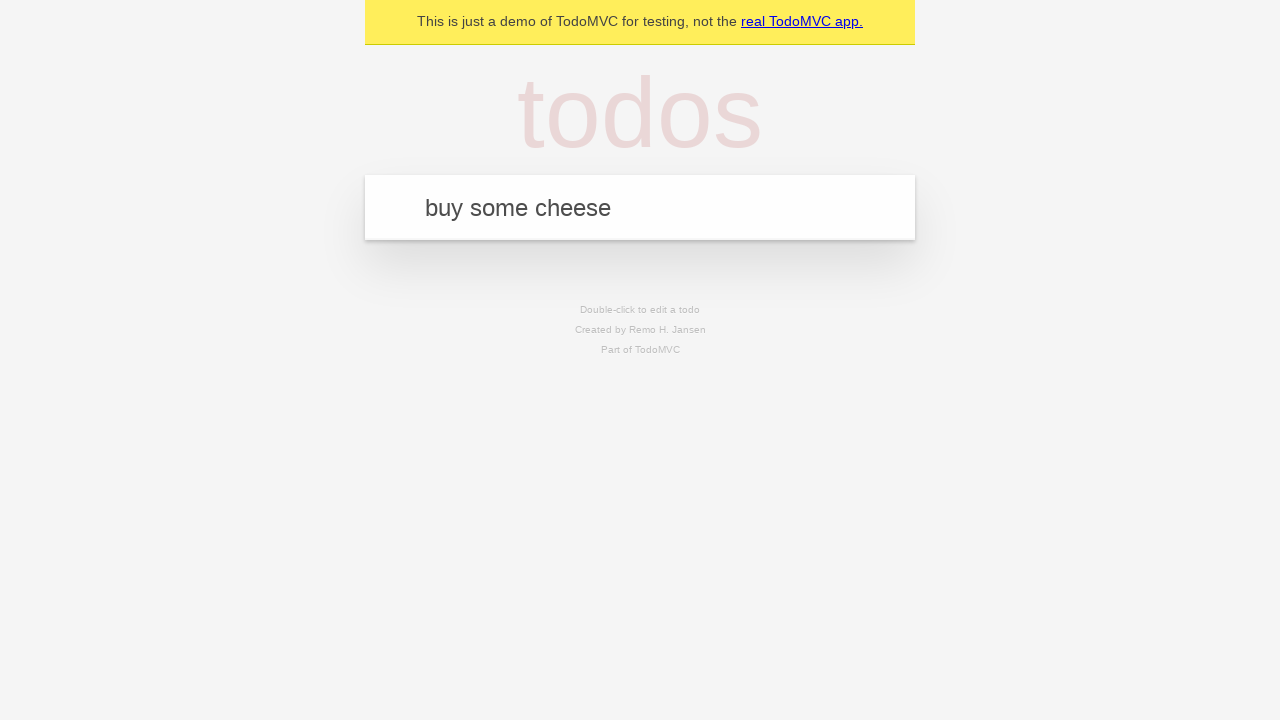

Pressed Enter to add first todo item on internal:attr=[placeholder="What needs to be done?"i]
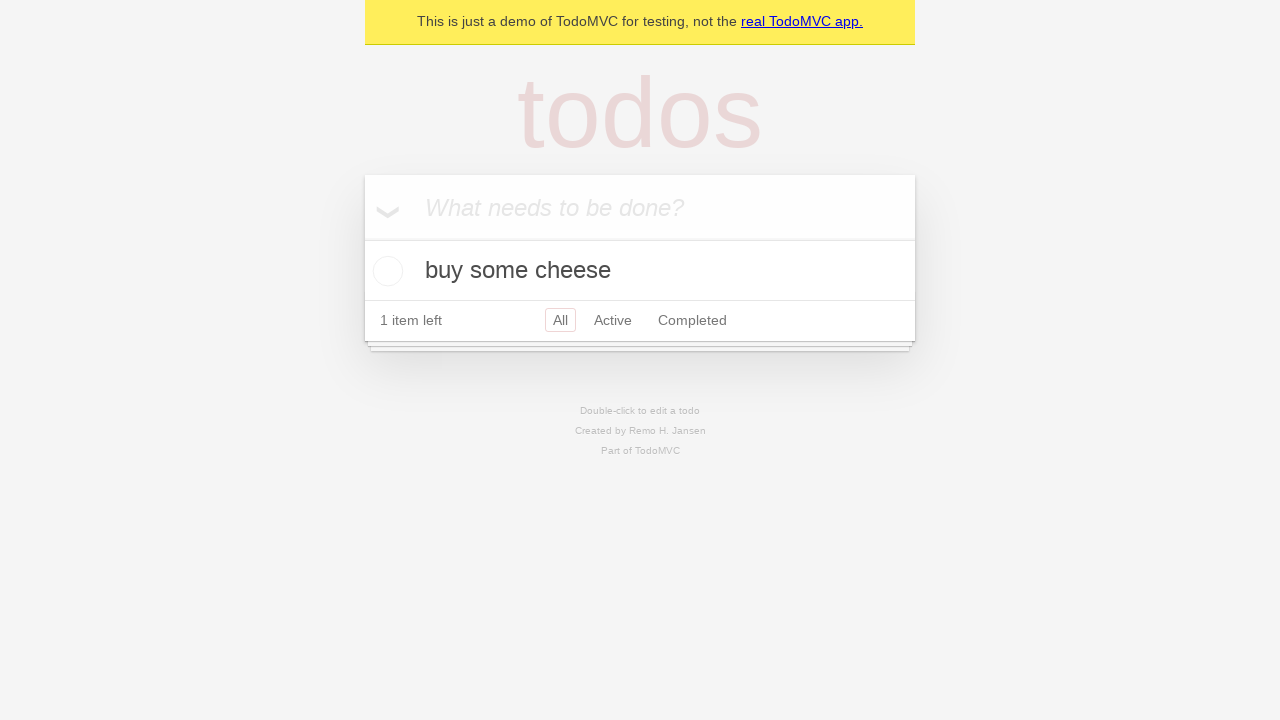

Filled todo input with 'feed the cat' on internal:attr=[placeholder="What needs to be done?"i]
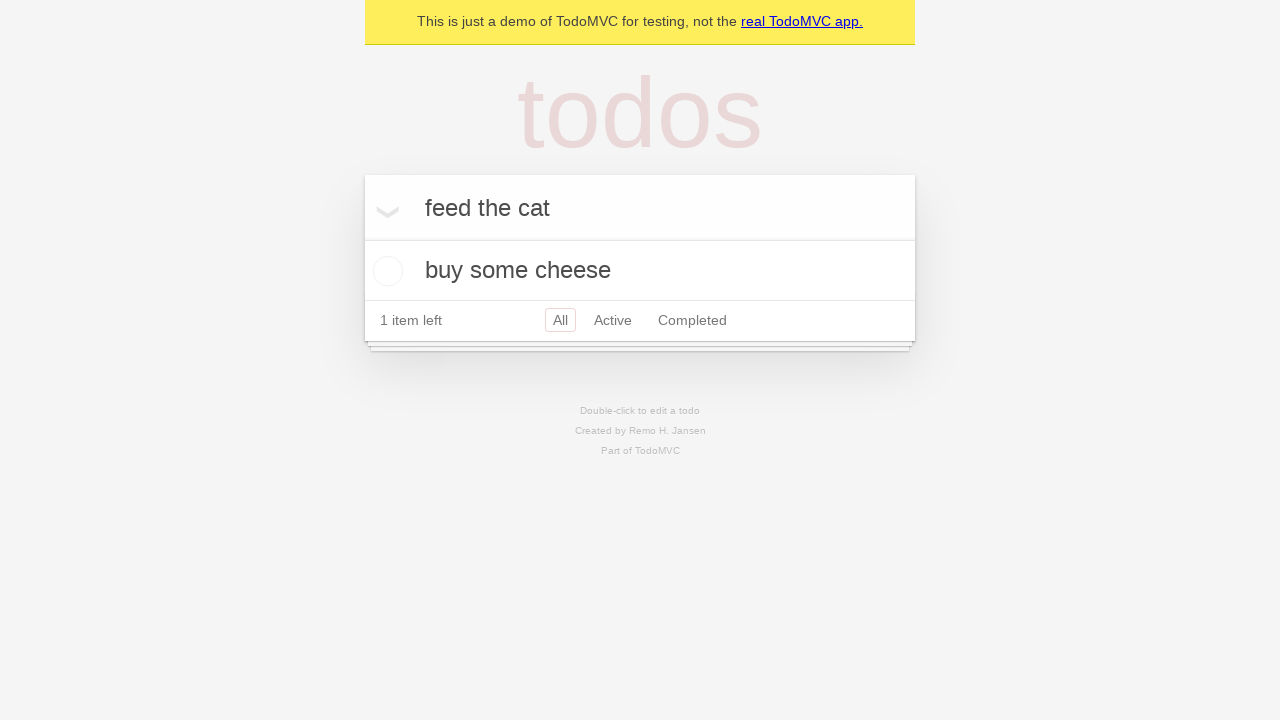

Pressed Enter to add second todo item on internal:attr=[placeholder="What needs to be done?"i]
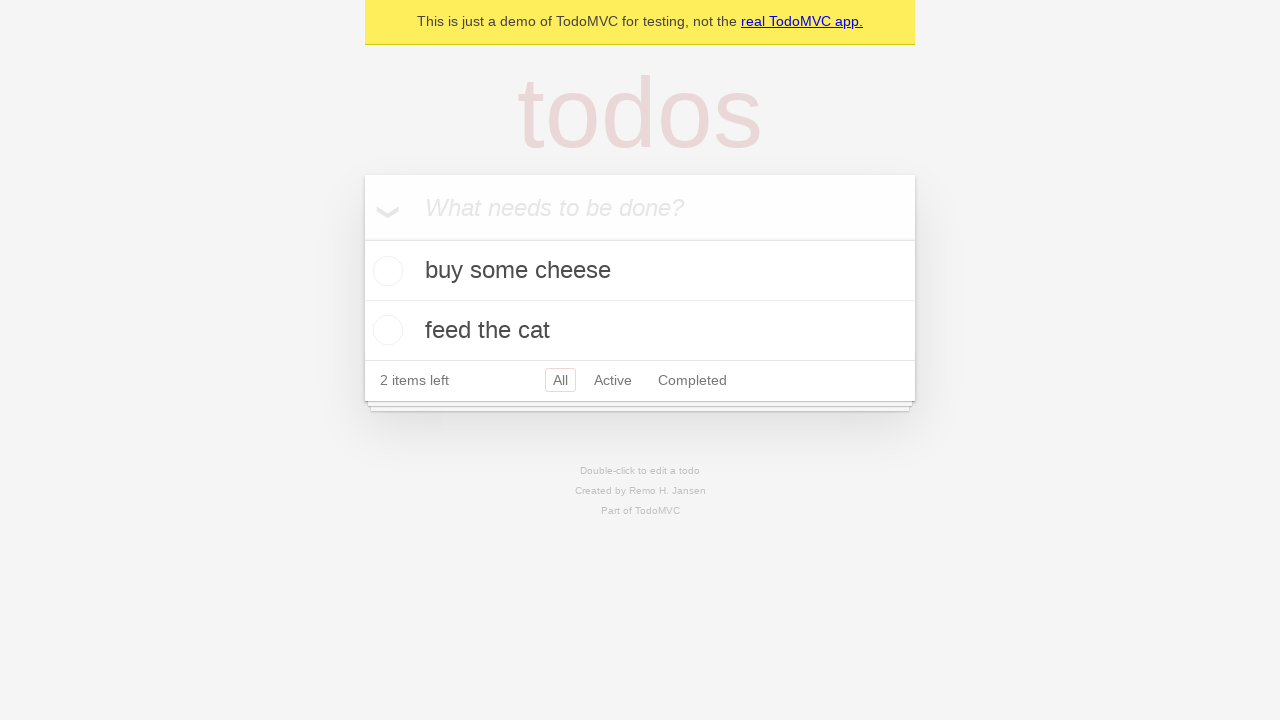

Filled todo input with 'book a doctors appointment' on internal:attr=[placeholder="What needs to be done?"i]
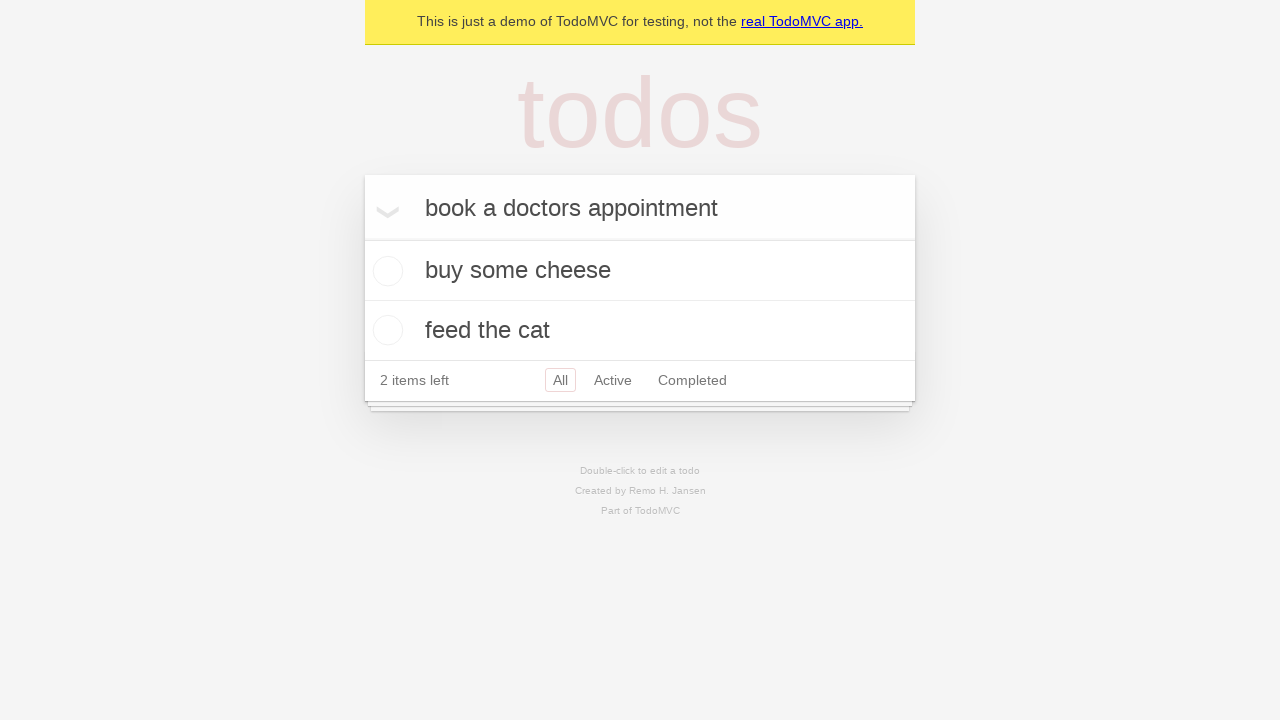

Pressed Enter to add third todo item on internal:attr=[placeholder="What needs to be done?"i]
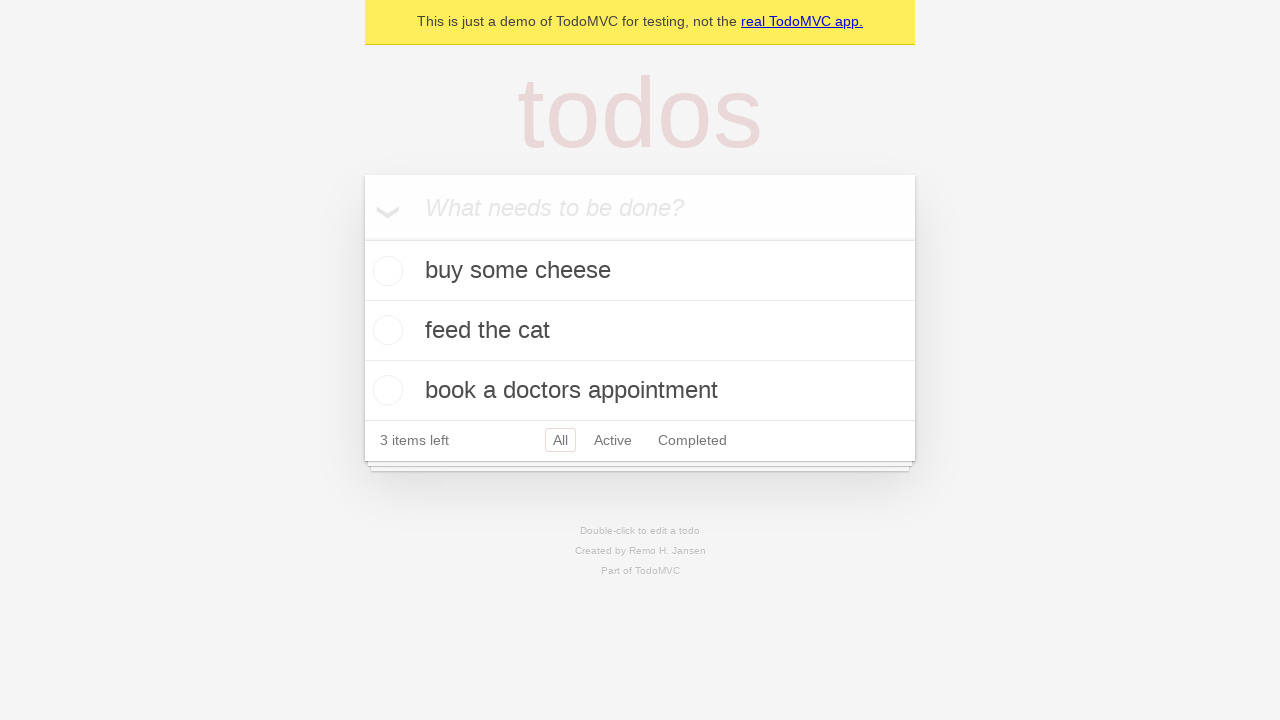

Double-clicked second todo item to enter edit mode at (640, 331) on internal:testid=[data-testid="todo-item"s] >> nth=1
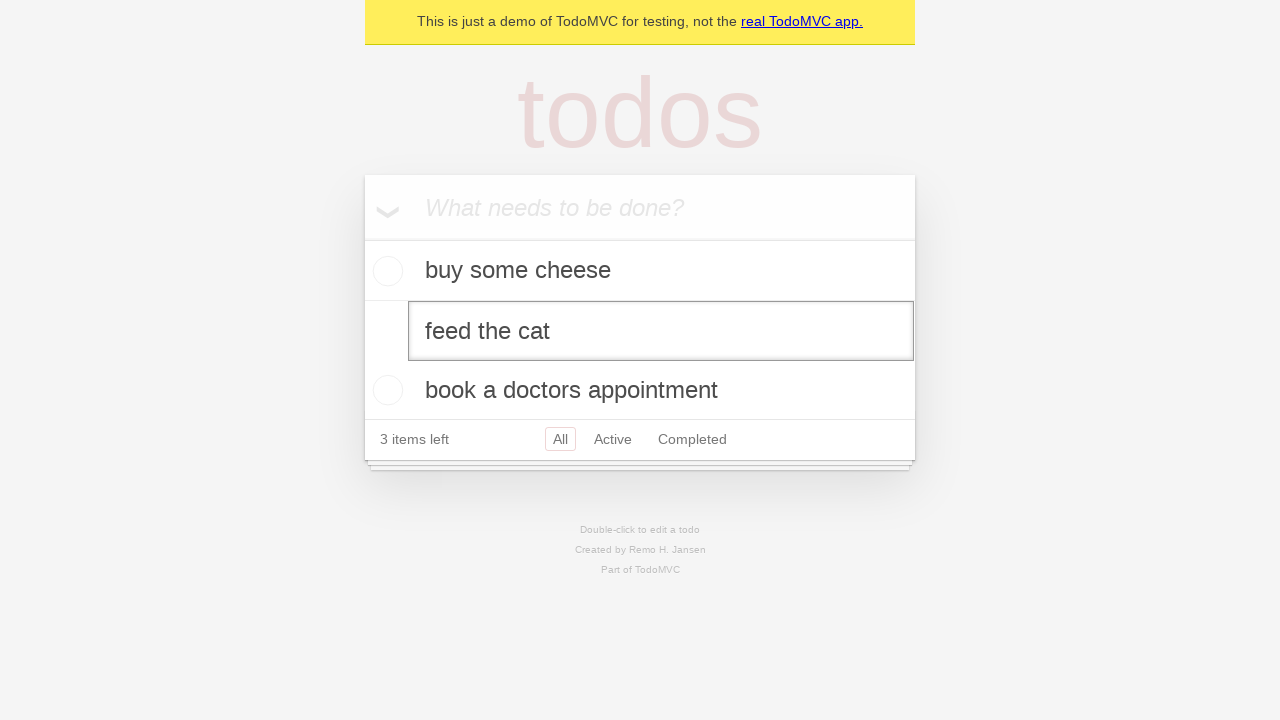

Cleared the text in the edit field on internal:testid=[data-testid="todo-item"s] >> nth=1 >> internal:role=textbox[nam
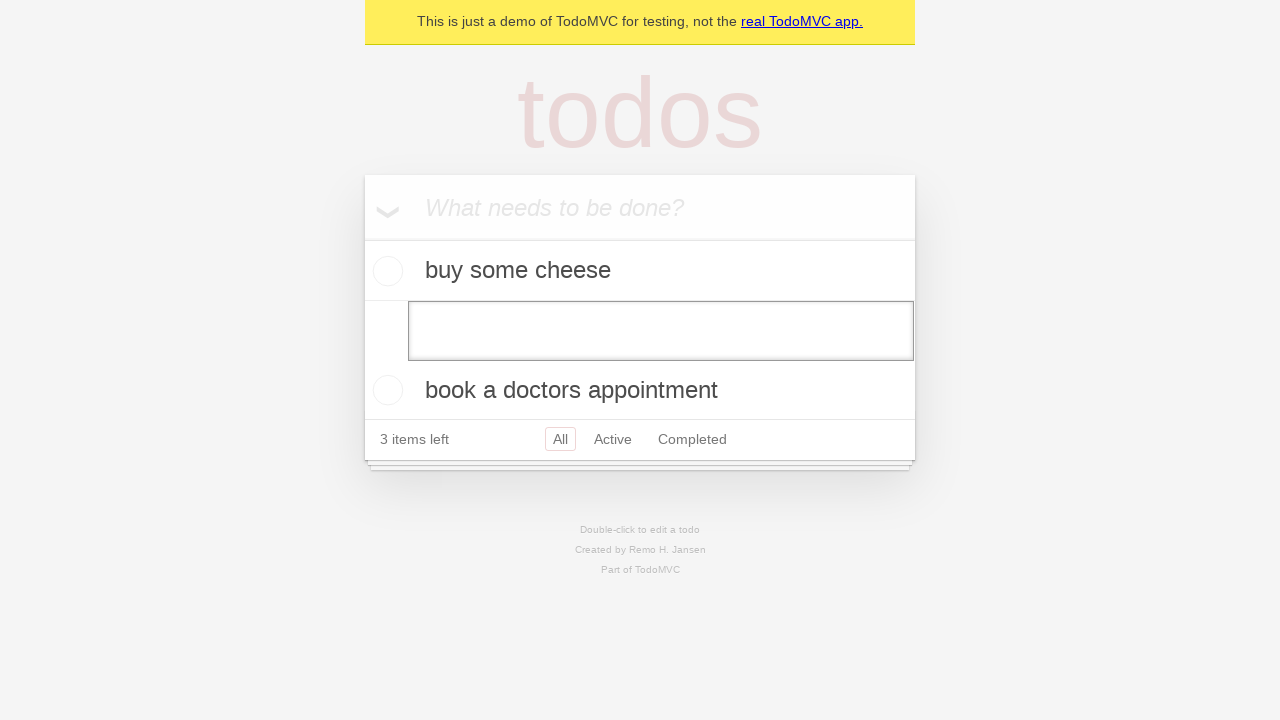

Pressed Enter to confirm empty text edit on internal:testid=[data-testid="todo-item"s] >> nth=1 >> internal:role=textbox[nam
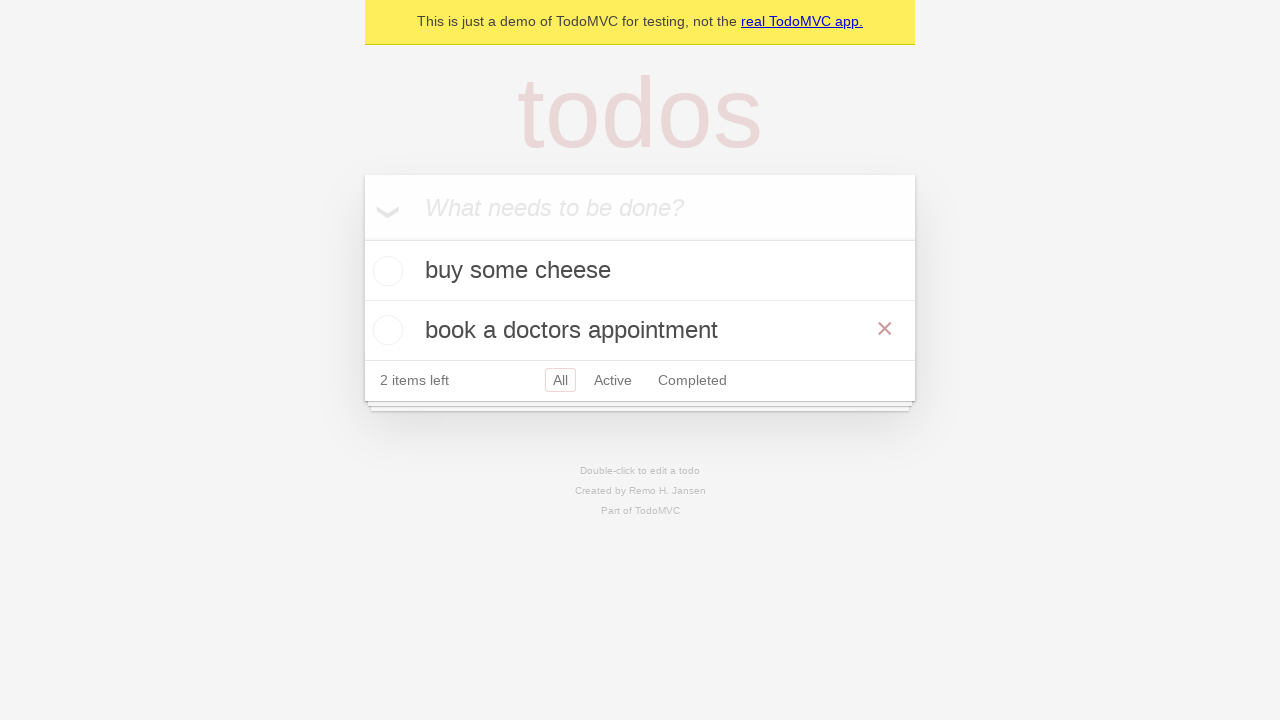

Waited for item to be removed from the list
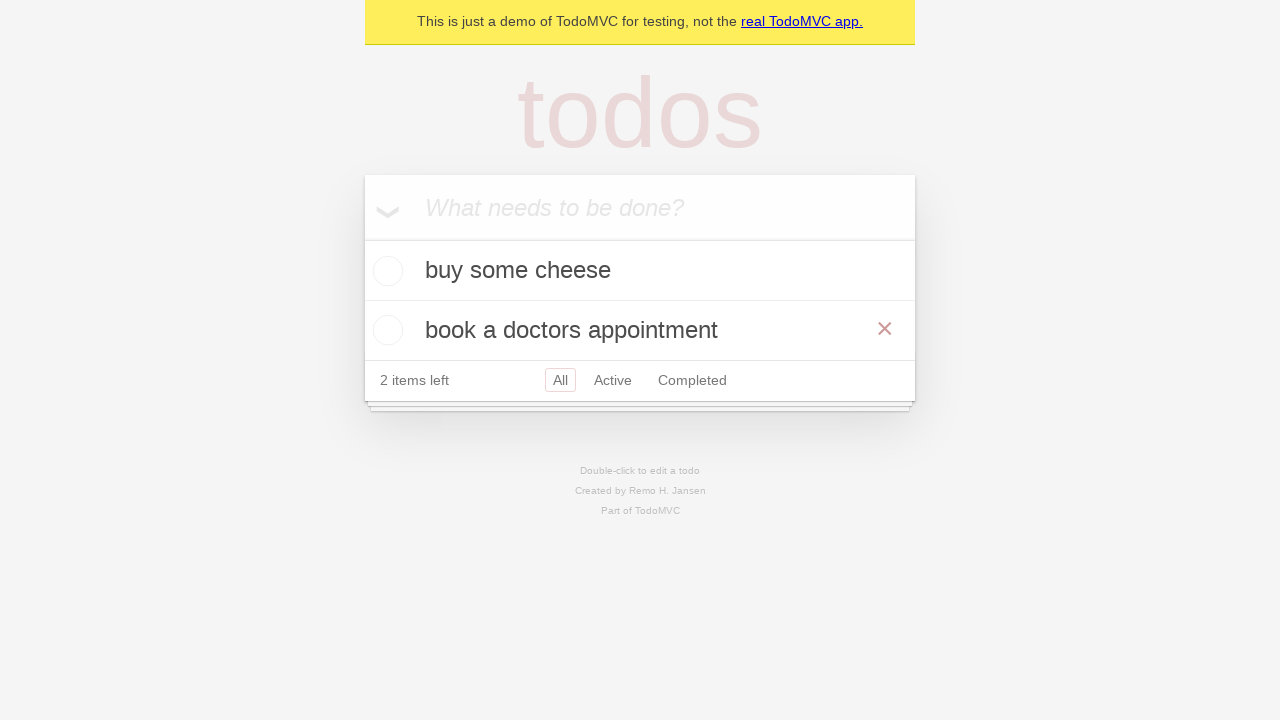

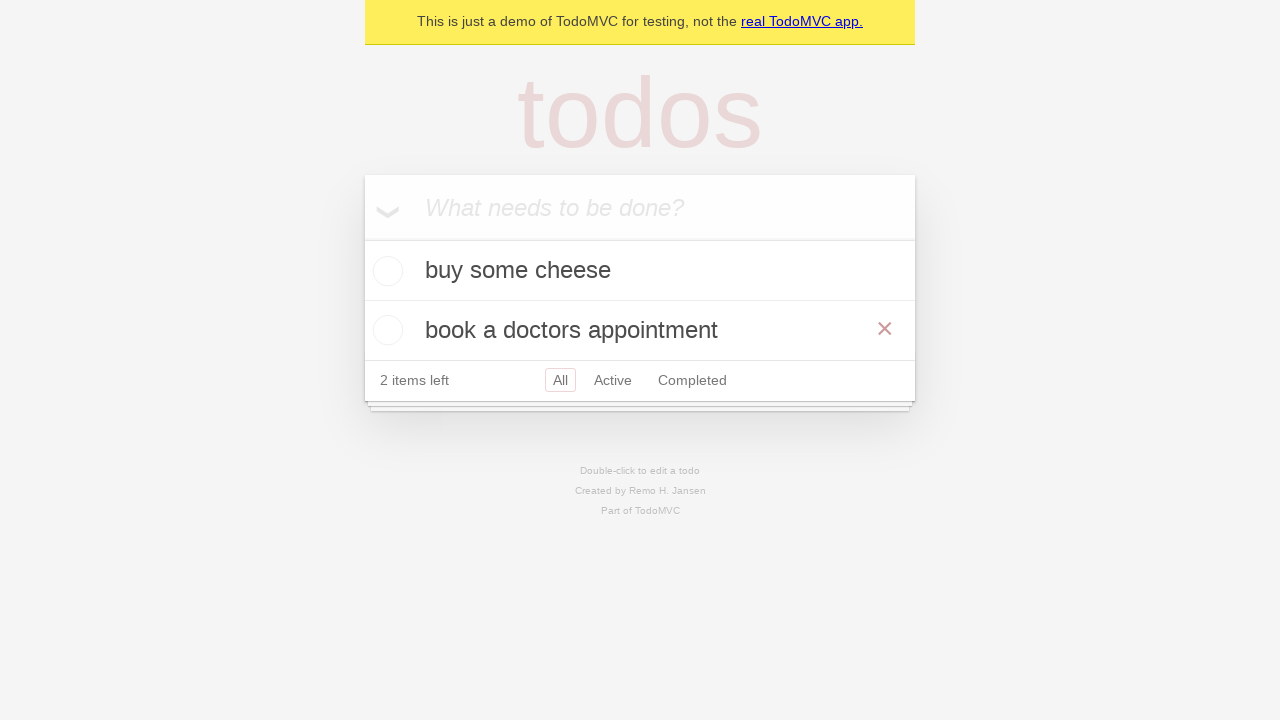